Tests the table filter functionality by searching for "tomato" and verifying the filtered results

Starting URL: https://rahulshettyacademy.com/seleniumPractise/#/offers

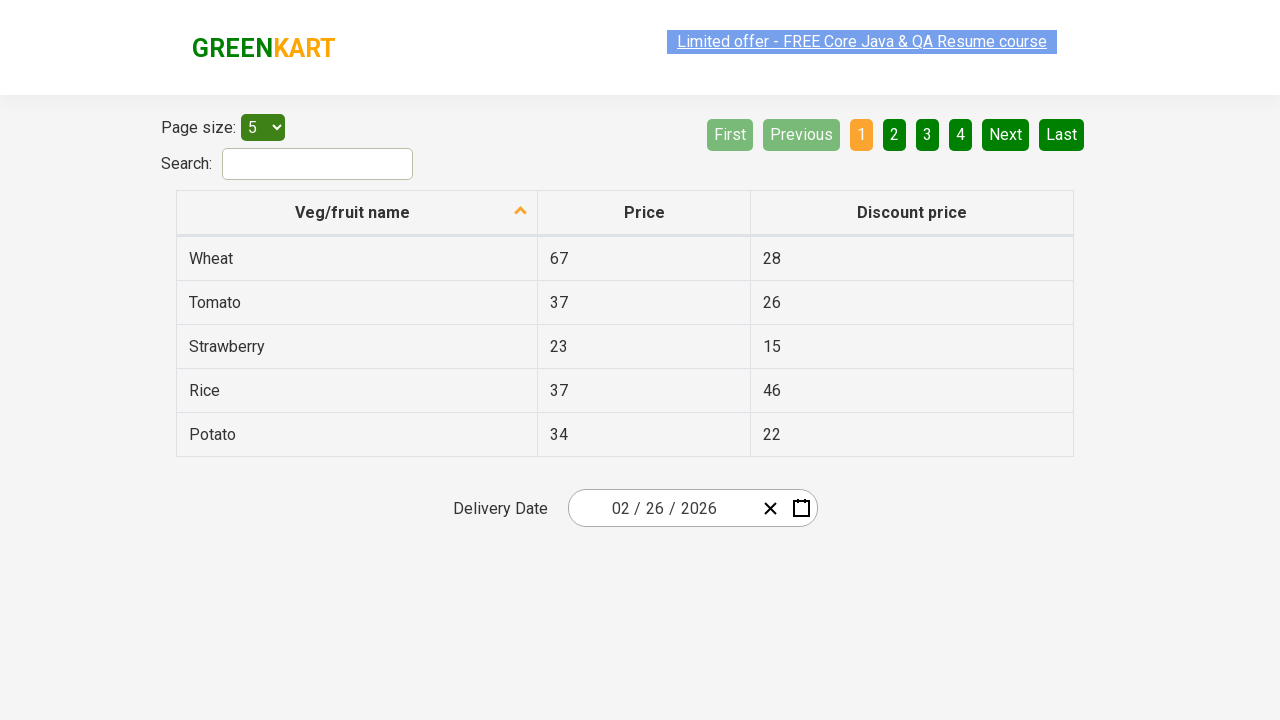

Entered 'tomato' in the search box on input[type='search']
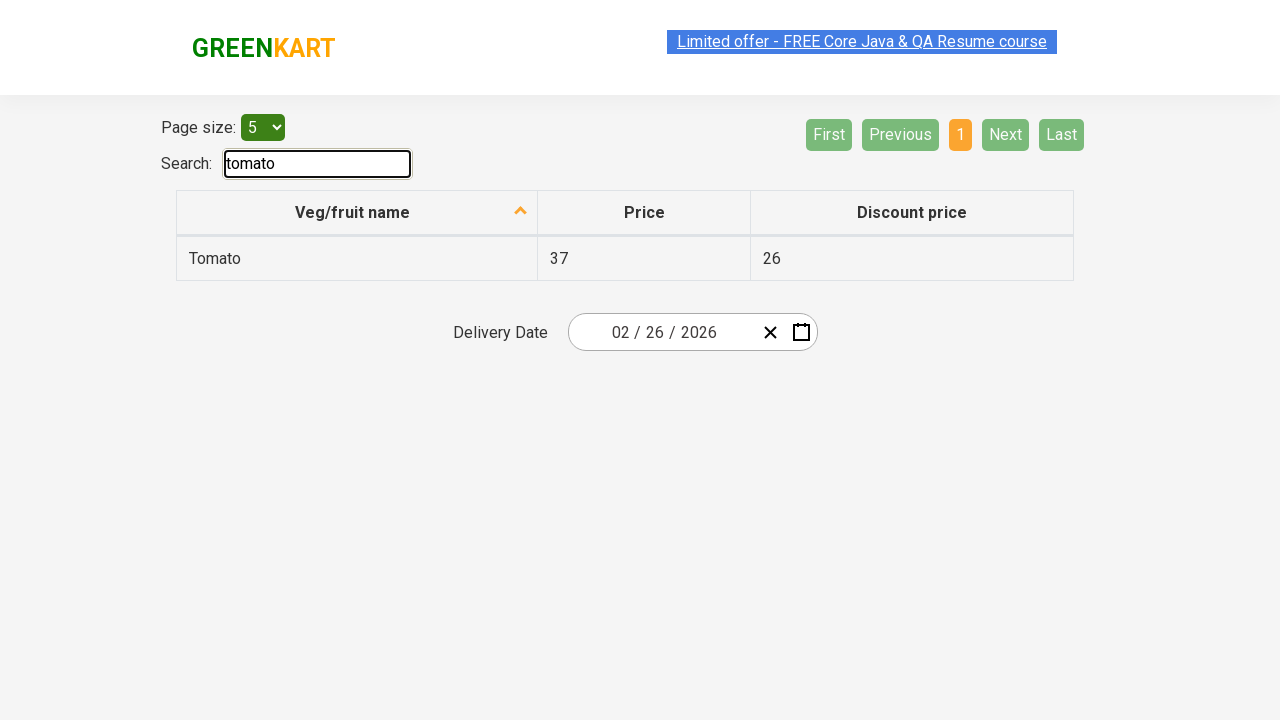

Waited 500ms for filtering to complete
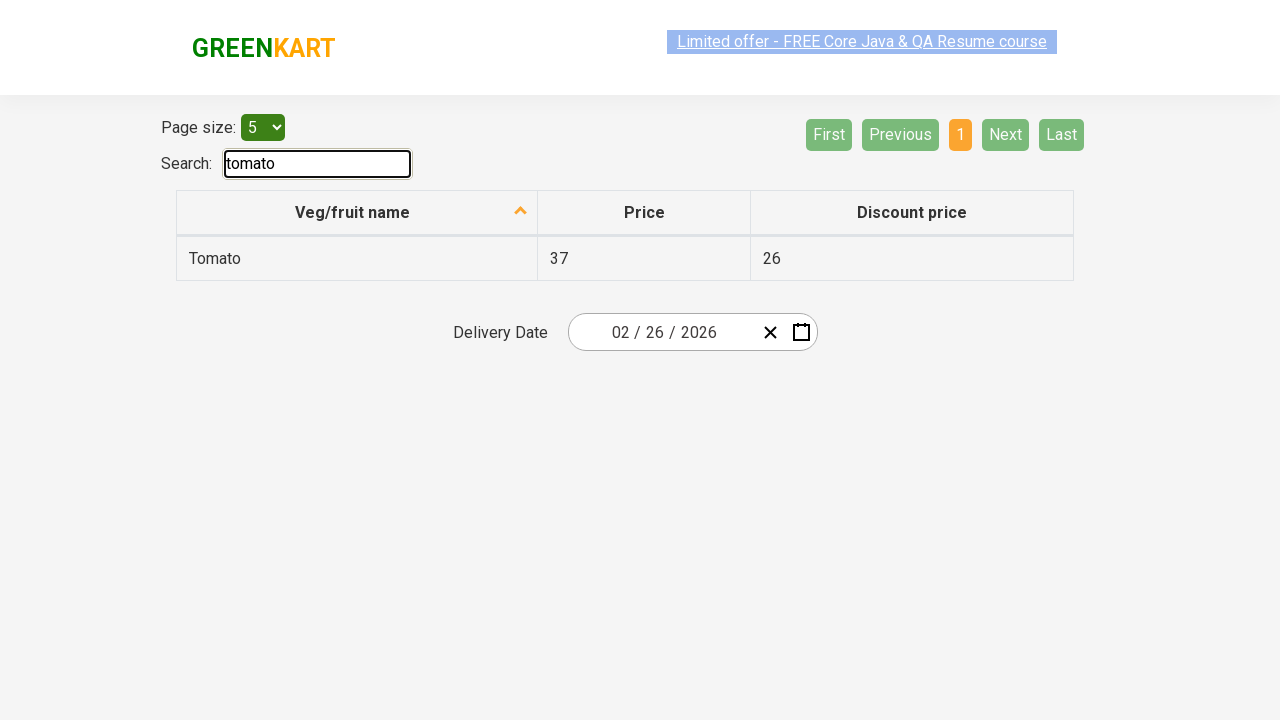

Retrieved all vegetable name cells from the filtered table
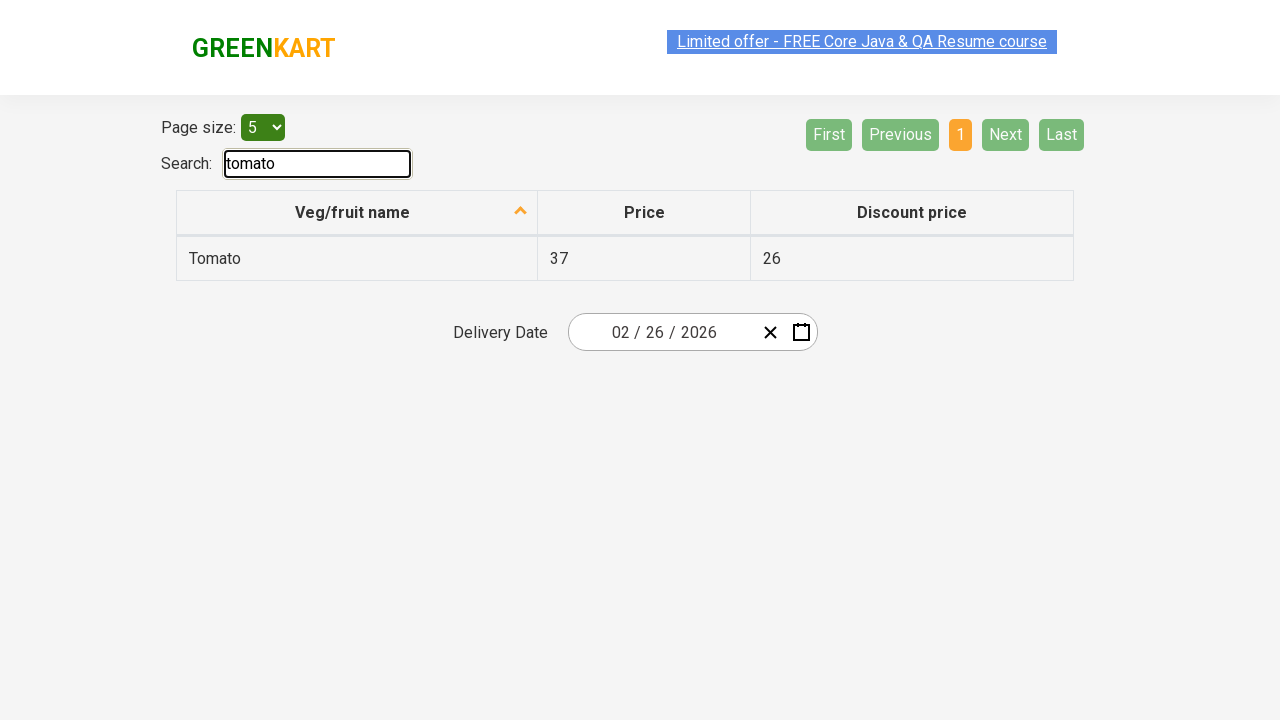

Verified that exactly 1 result is displayed after filtering
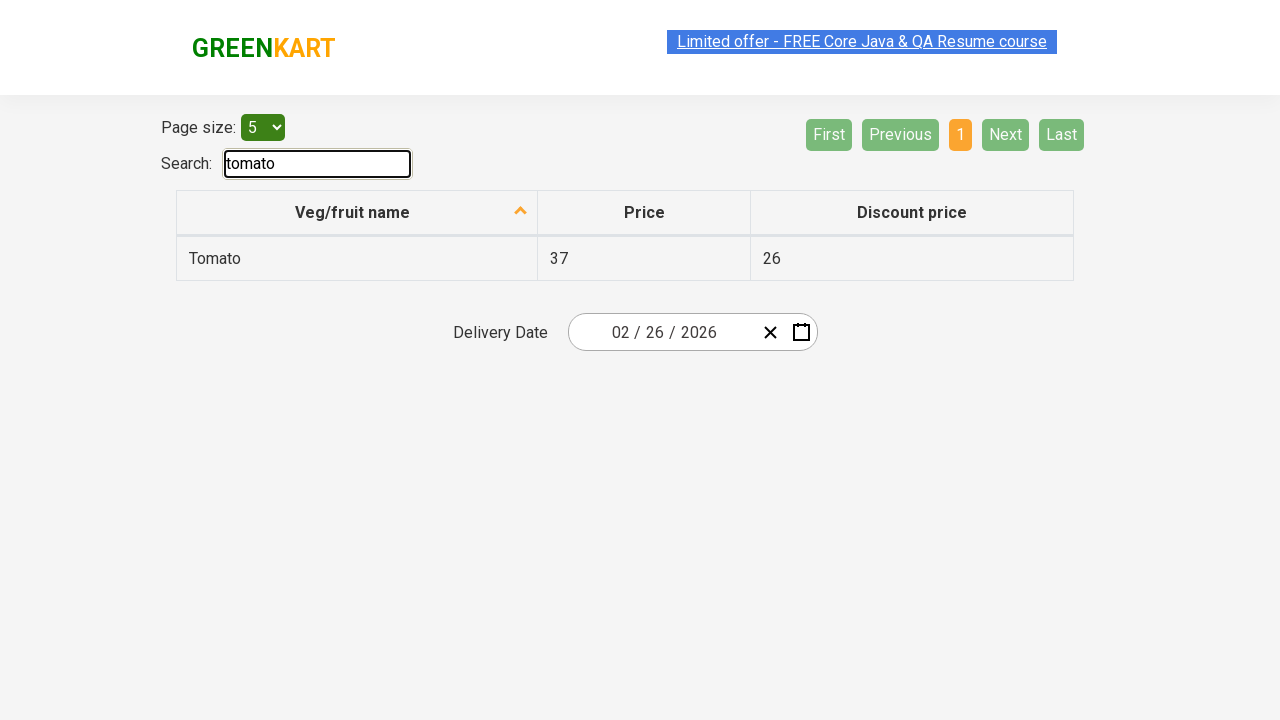

Verified that the filtered result contains 'Tomato'
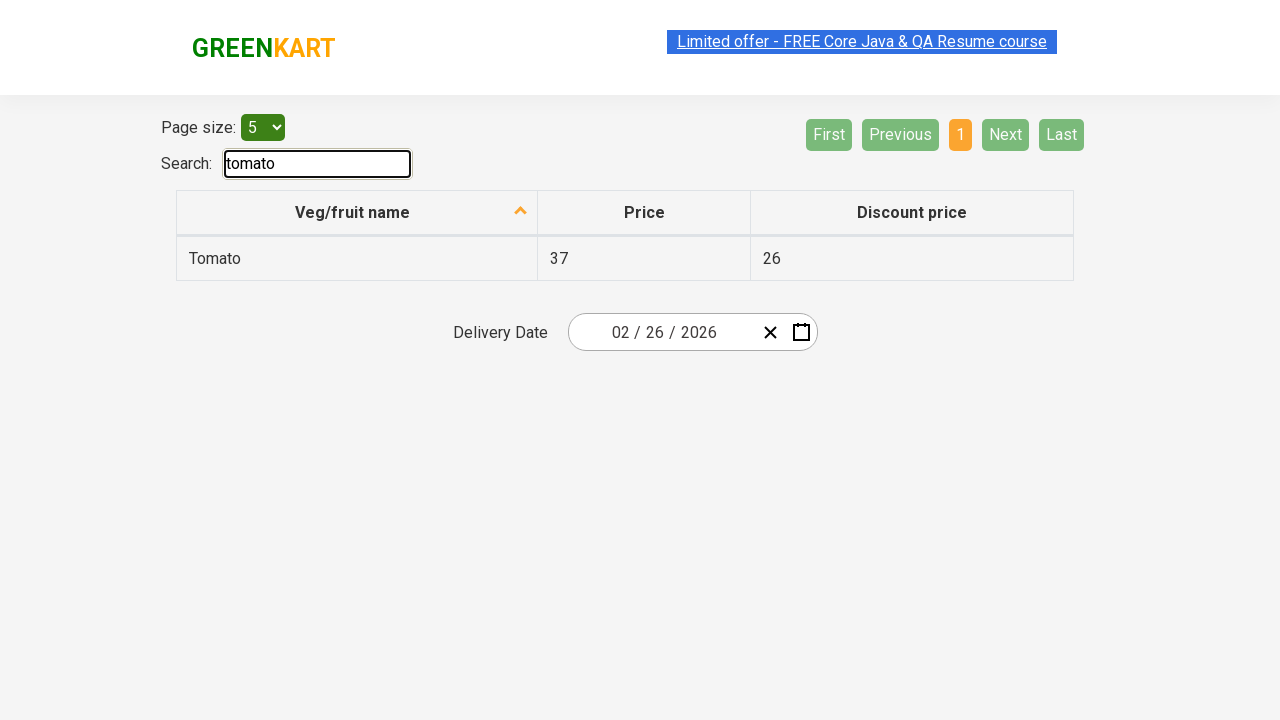

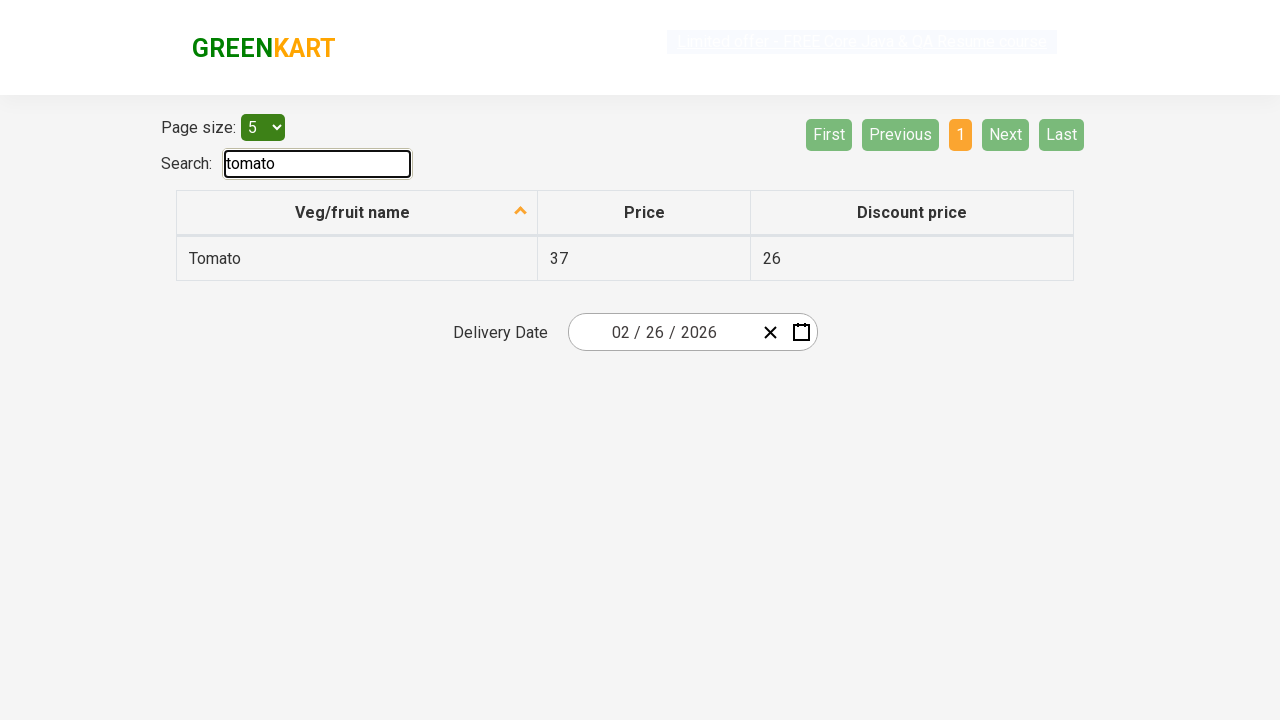